Tests clearing the complete state of all items by checking then unchecking toggle-all

Starting URL: https://demo.playwright.dev/todomvc

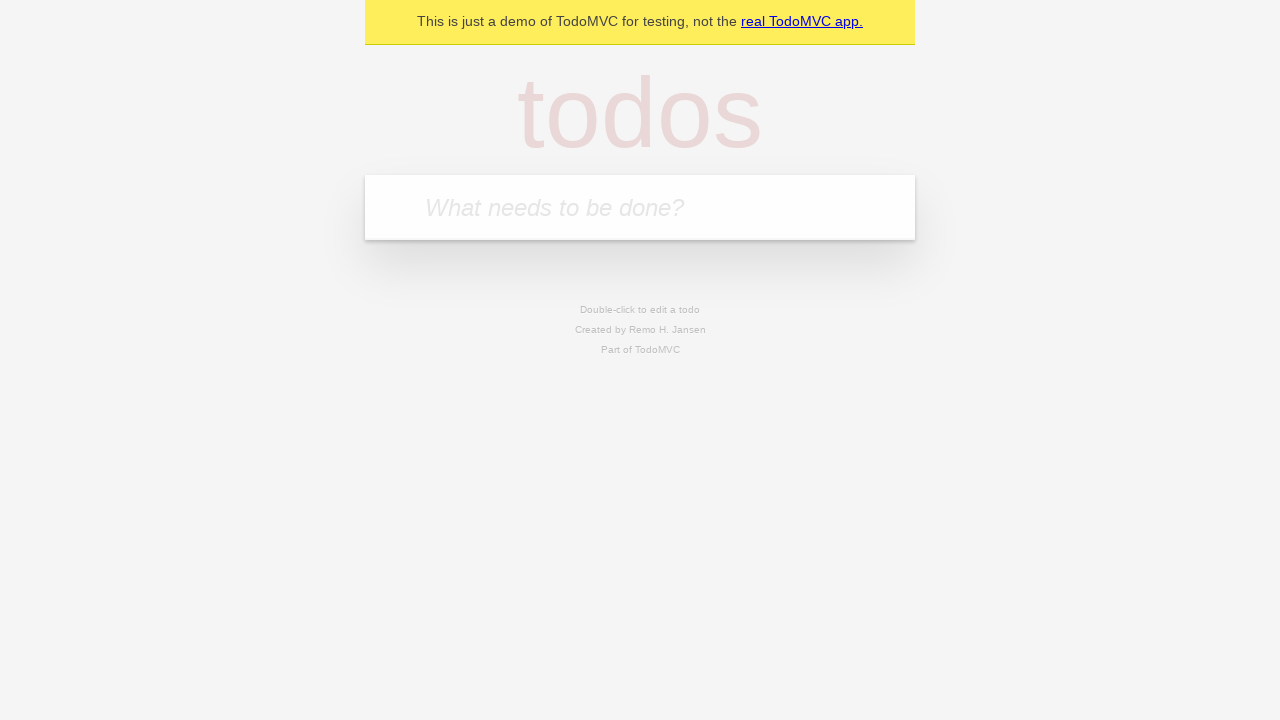

Filled first todo input with 'buy some cheese' on .new-todo
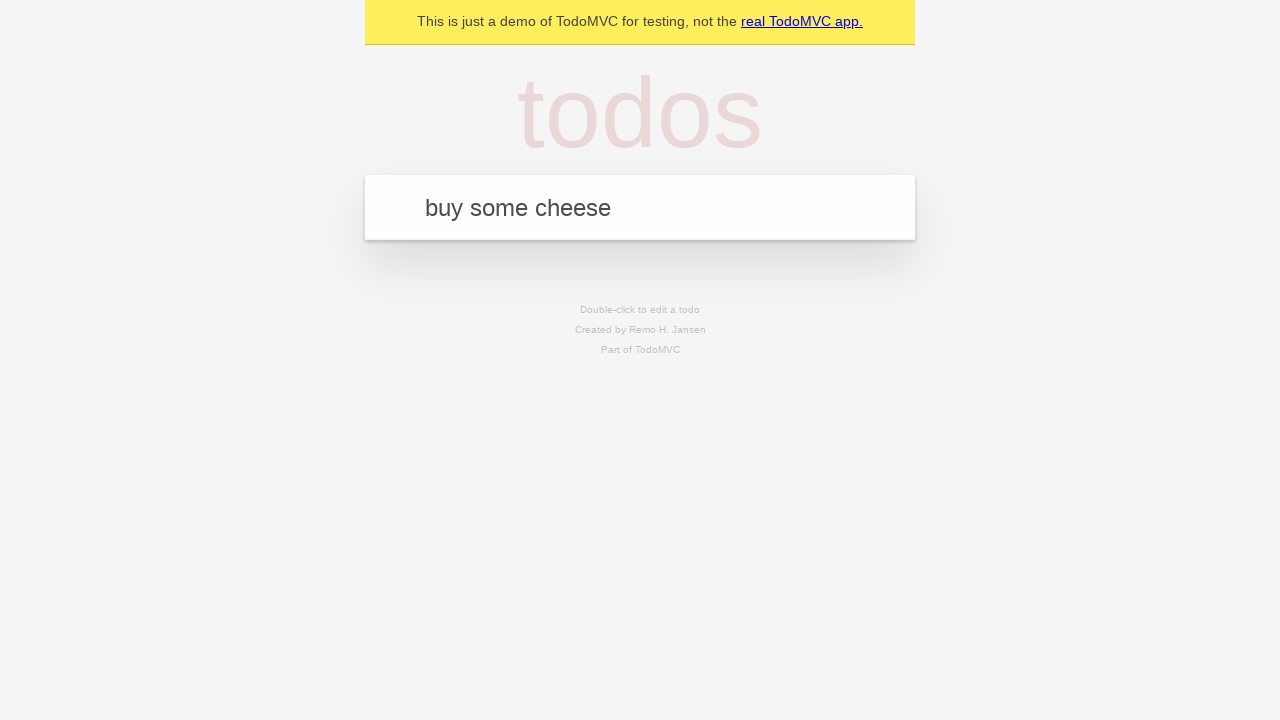

Pressed Enter to create first todo on .new-todo
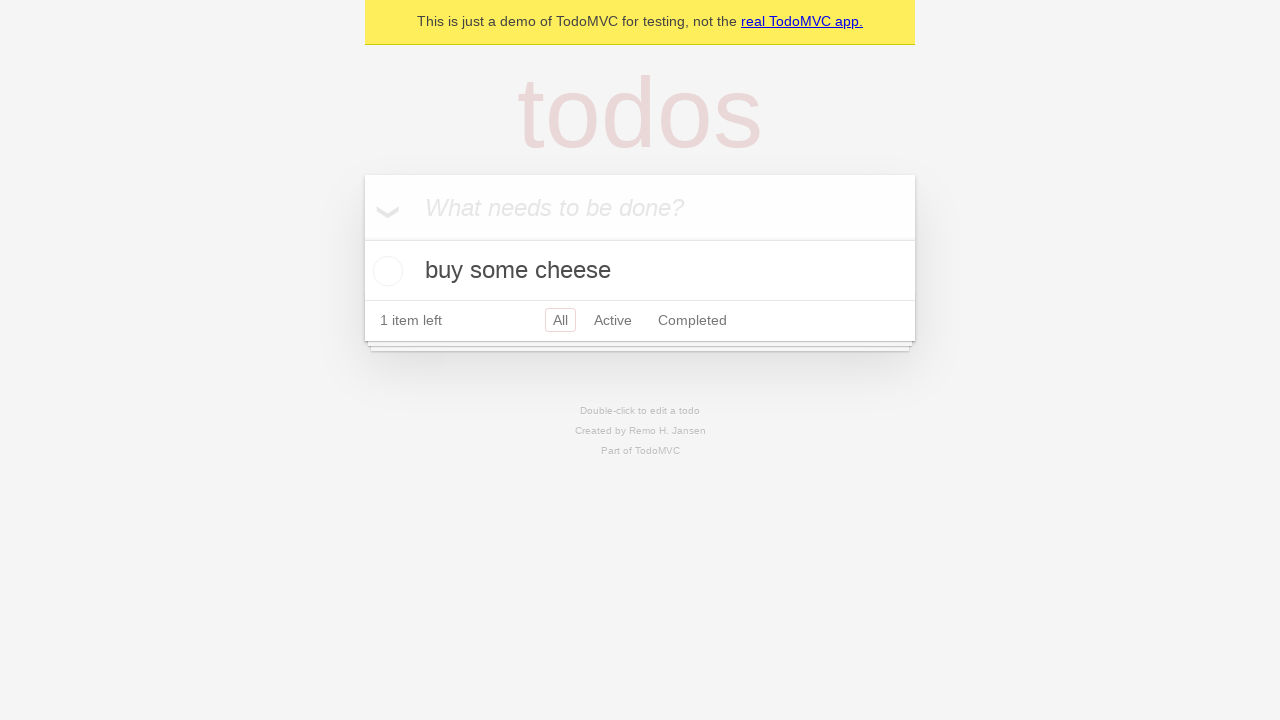

Filled second todo input with 'feed the cat' on .new-todo
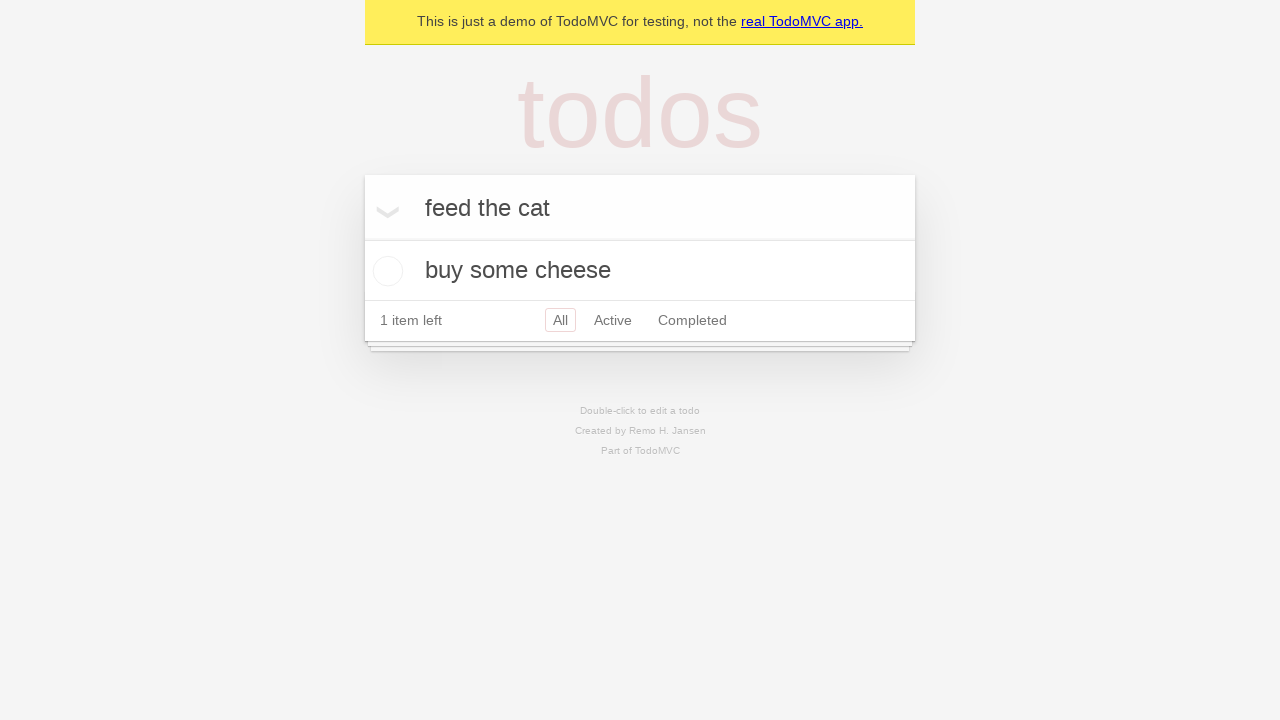

Pressed Enter to create second todo on .new-todo
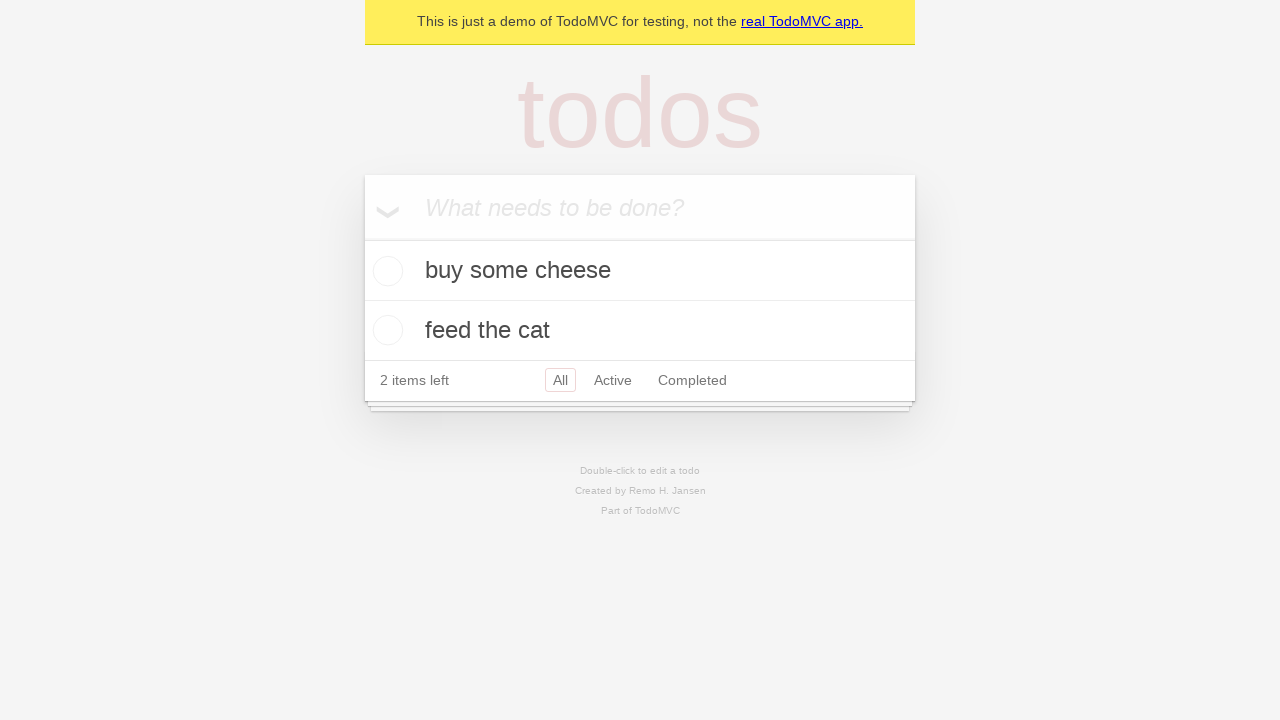

Filled third todo input with 'book a doctors appointment' on .new-todo
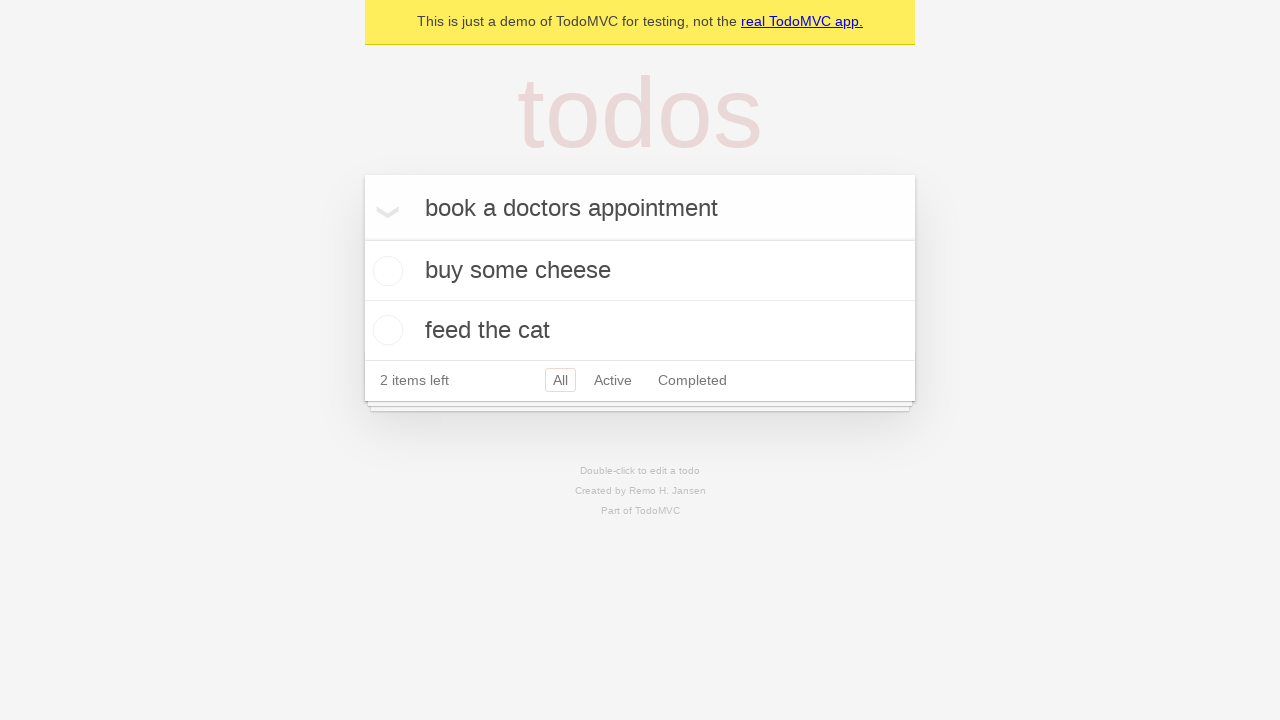

Pressed Enter to create third todo on .new-todo
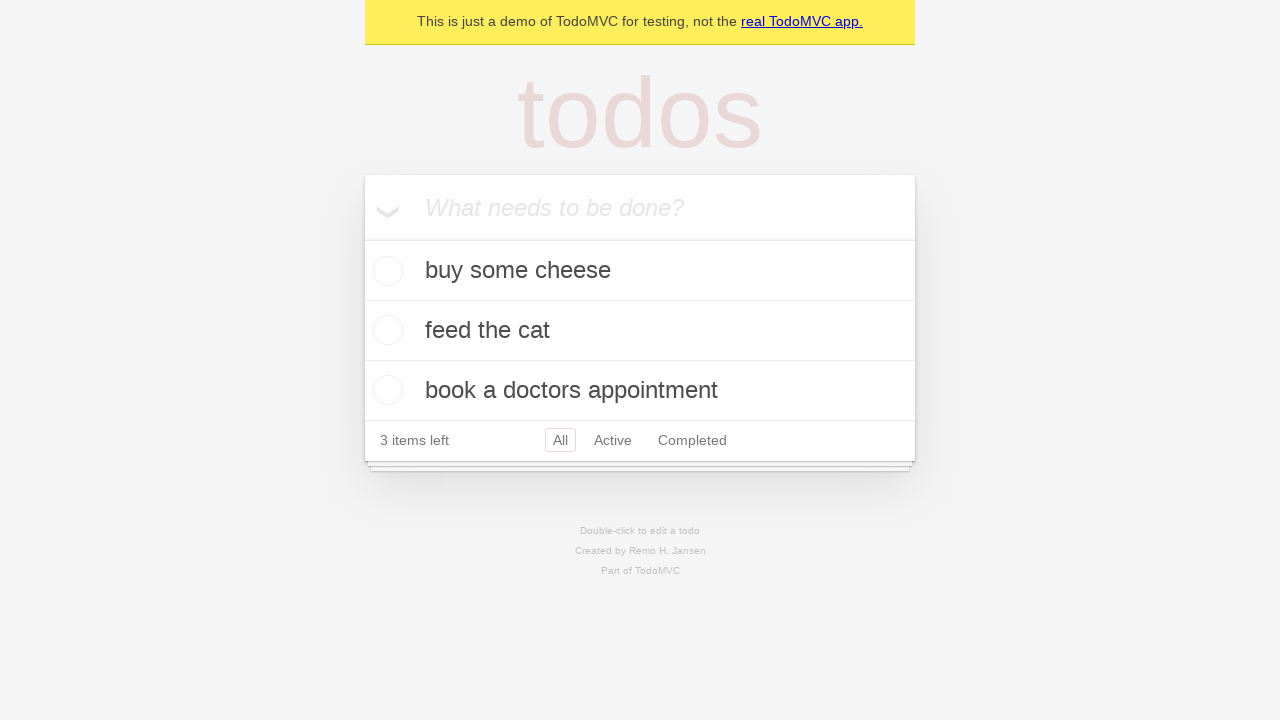

Waited for all three todos to be present in the list
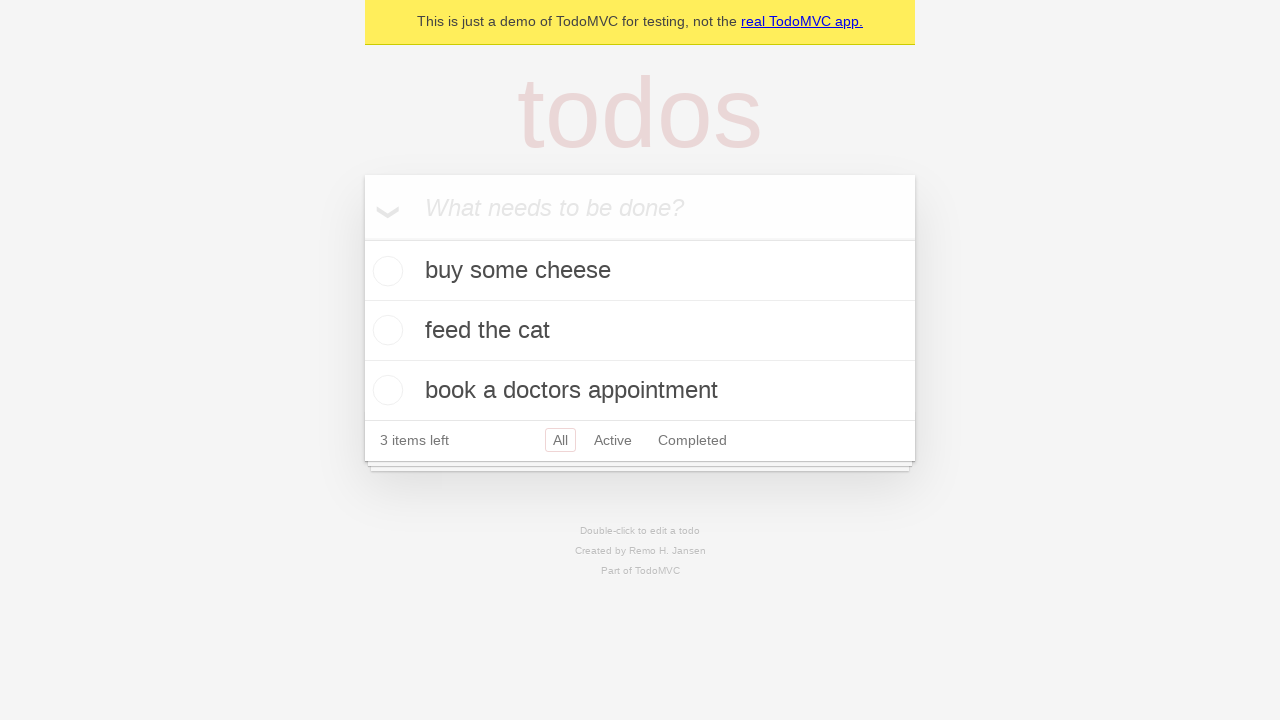

Checked toggle-all to mark all todos as complete at (362, 238) on .toggle-all
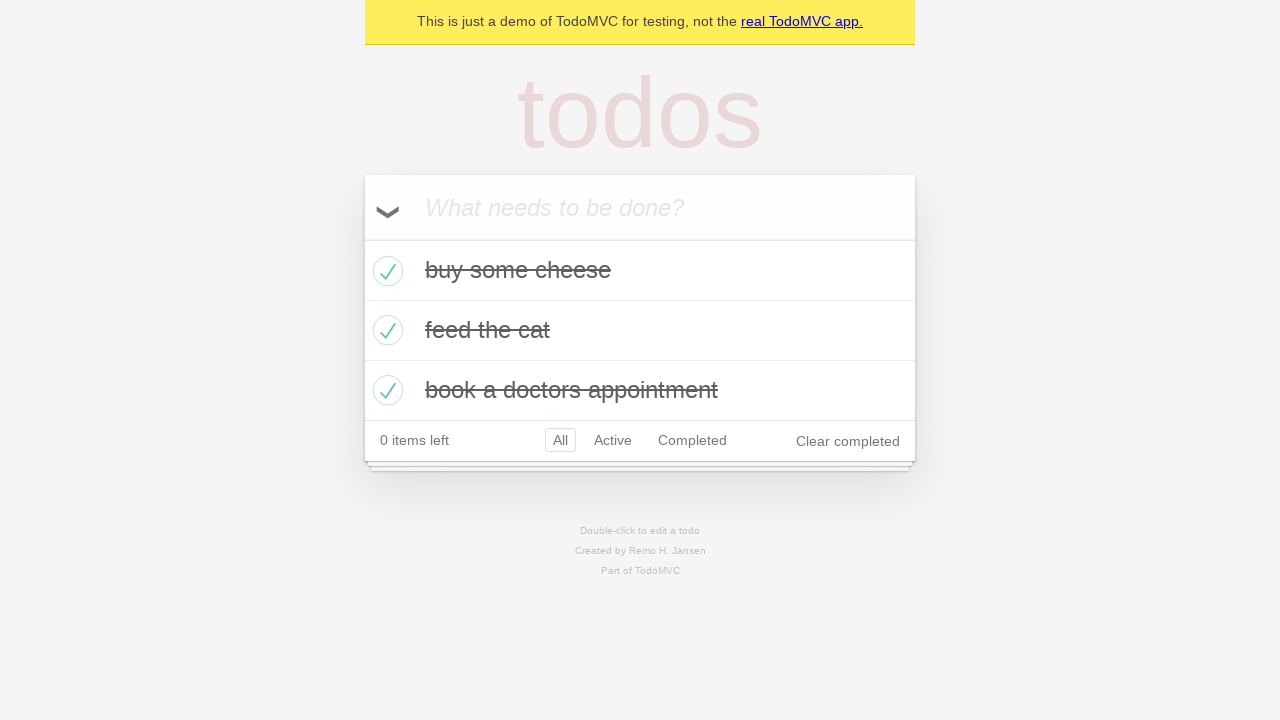

Unchecked toggle-all to clear complete state of all todos at (362, 238) on .toggle-all
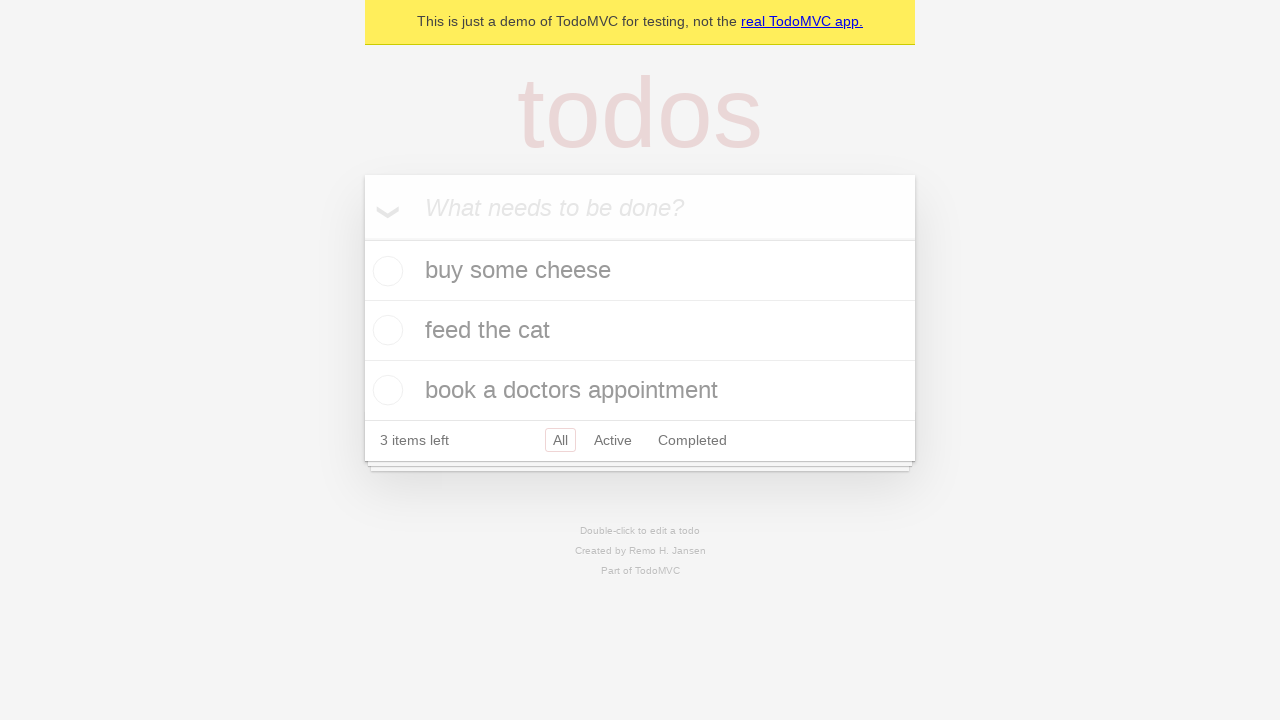

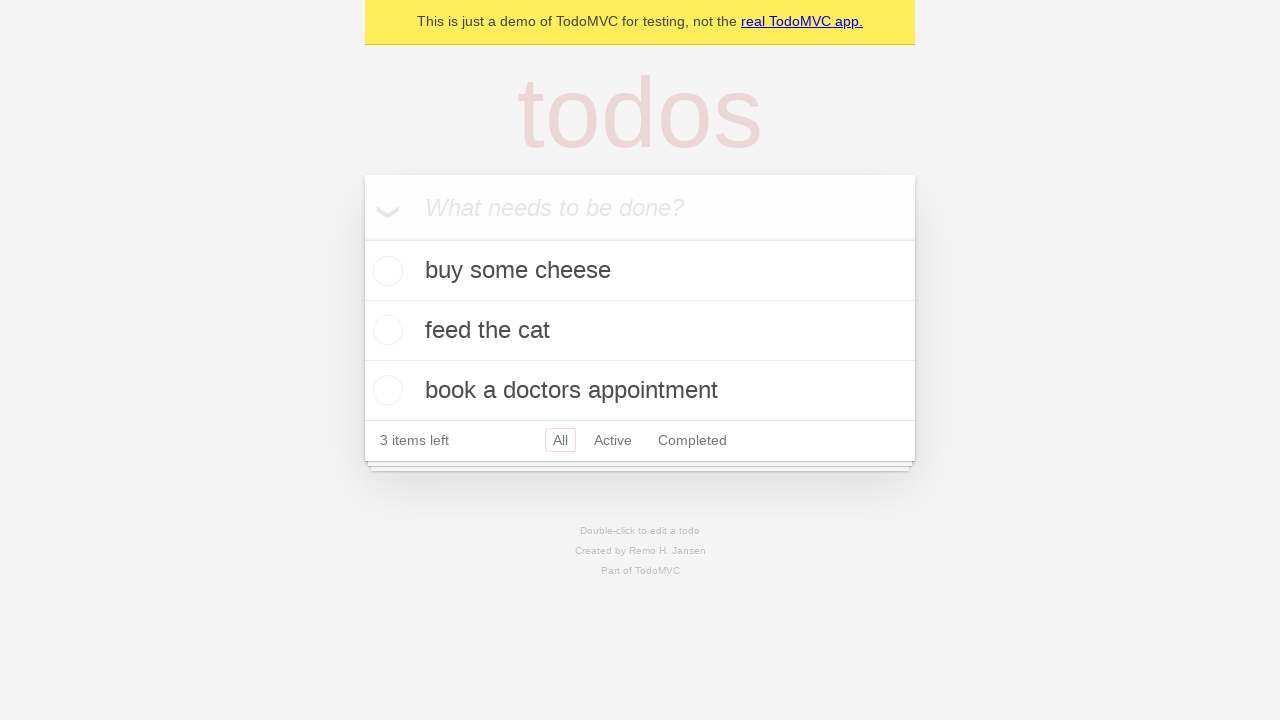